Tests iframe interaction by switching to an iframe on W3Schools tryit page and clicking a button inside it to display the date and time.

Starting URL: https://www.w3schools.com/js/tryit.asp?filename=tryjs_myfirst

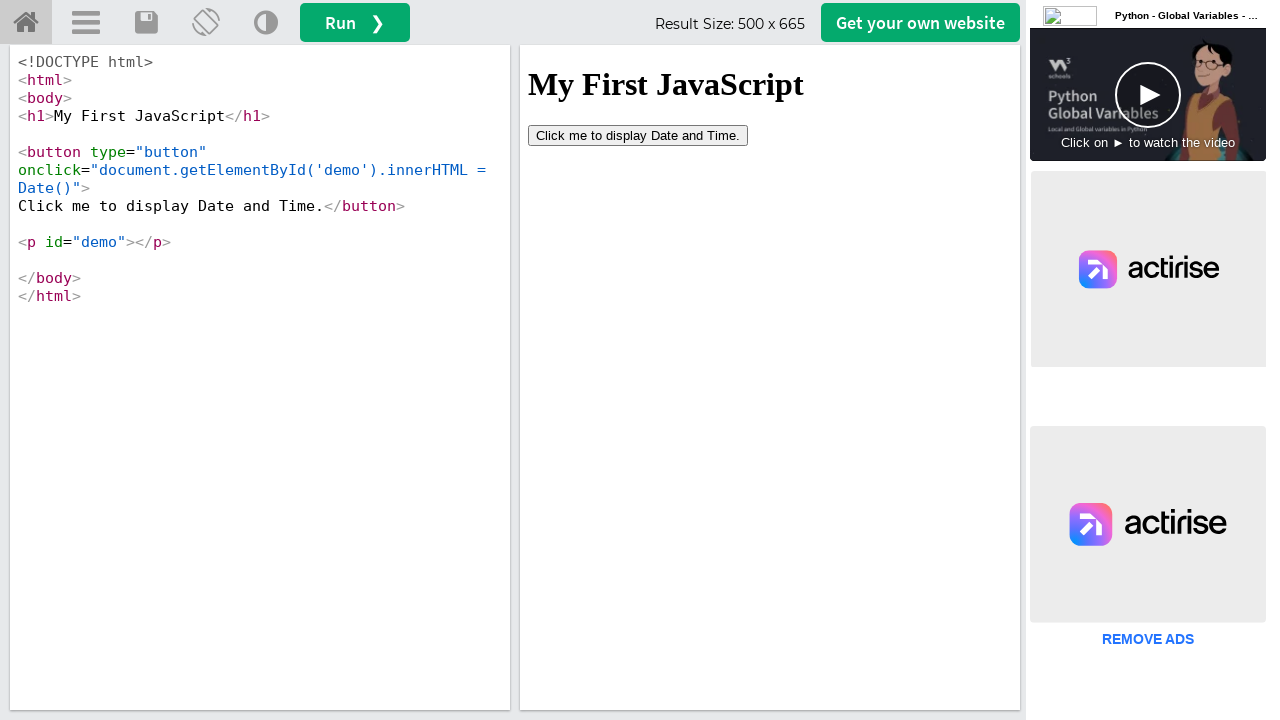

Waited 2 seconds for W3Schools tryit page to load
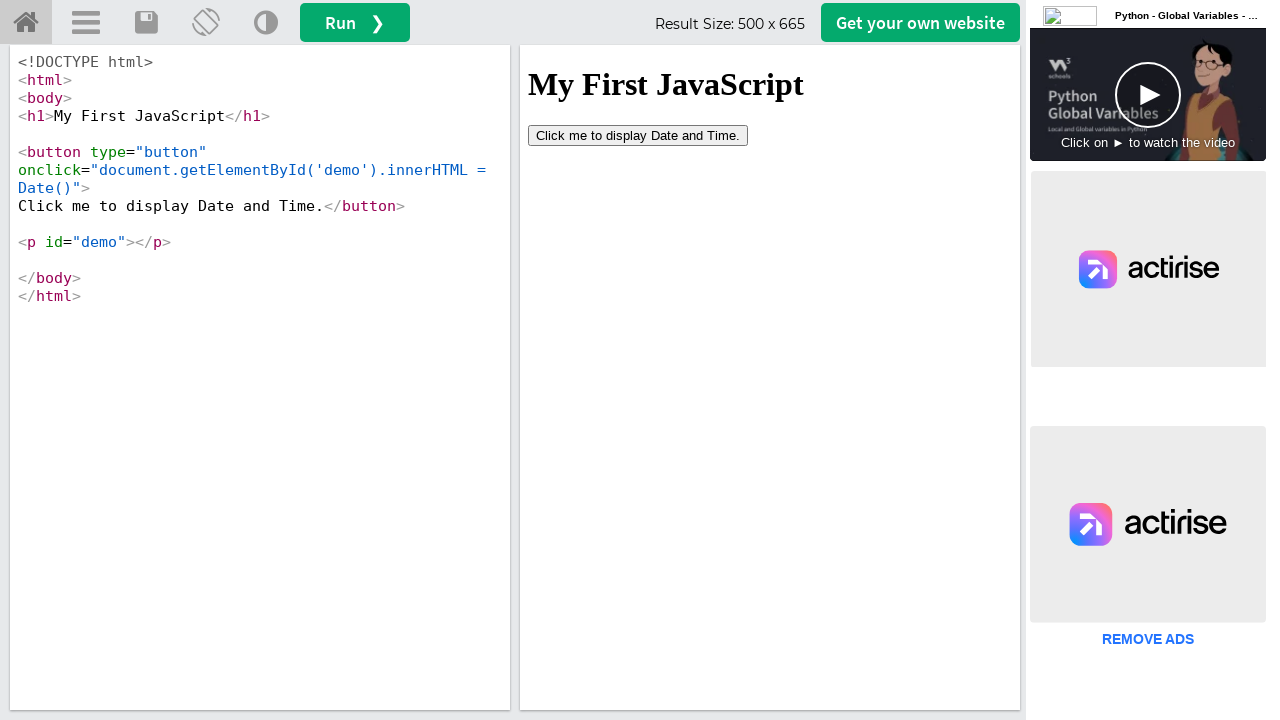

Located iframe with ID 'iframeResult'
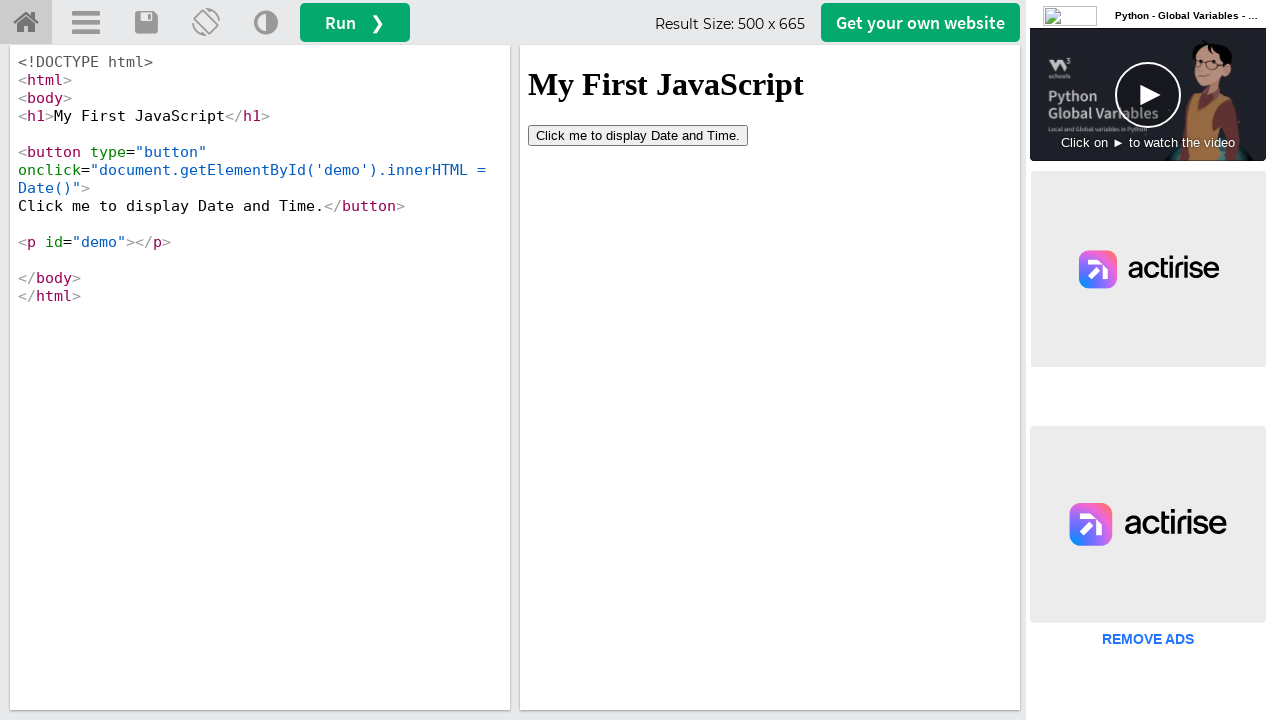

Clicked the 'Click me' button inside the iframe to display date and time at (638, 135) on #iframeResult >> internal:control=enter-frame >> button[type='button']
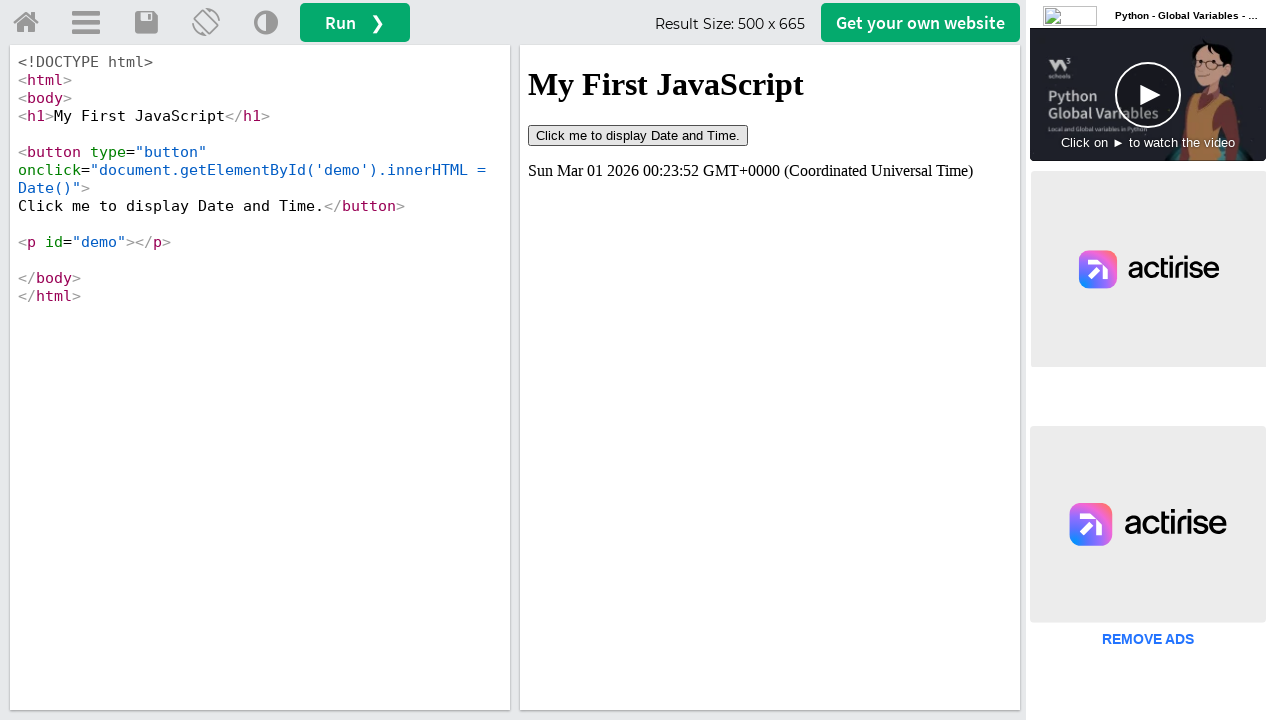

Waited 2 seconds to observe the date and time result
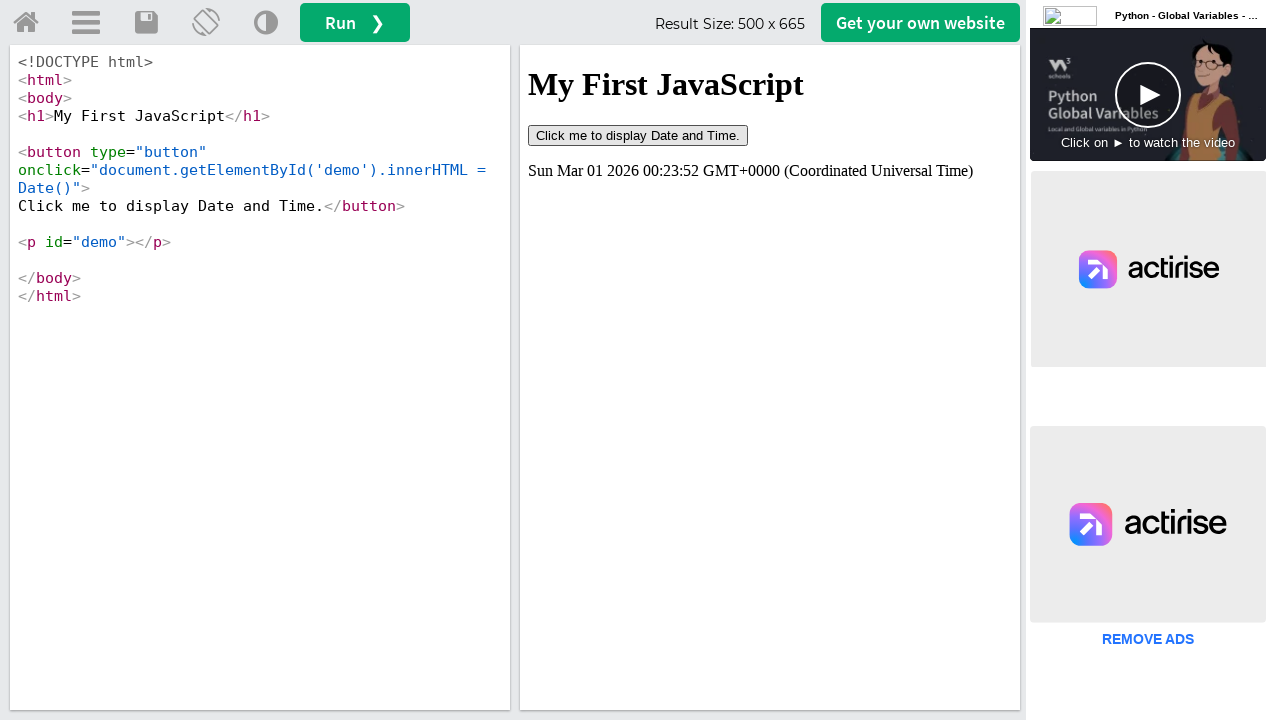

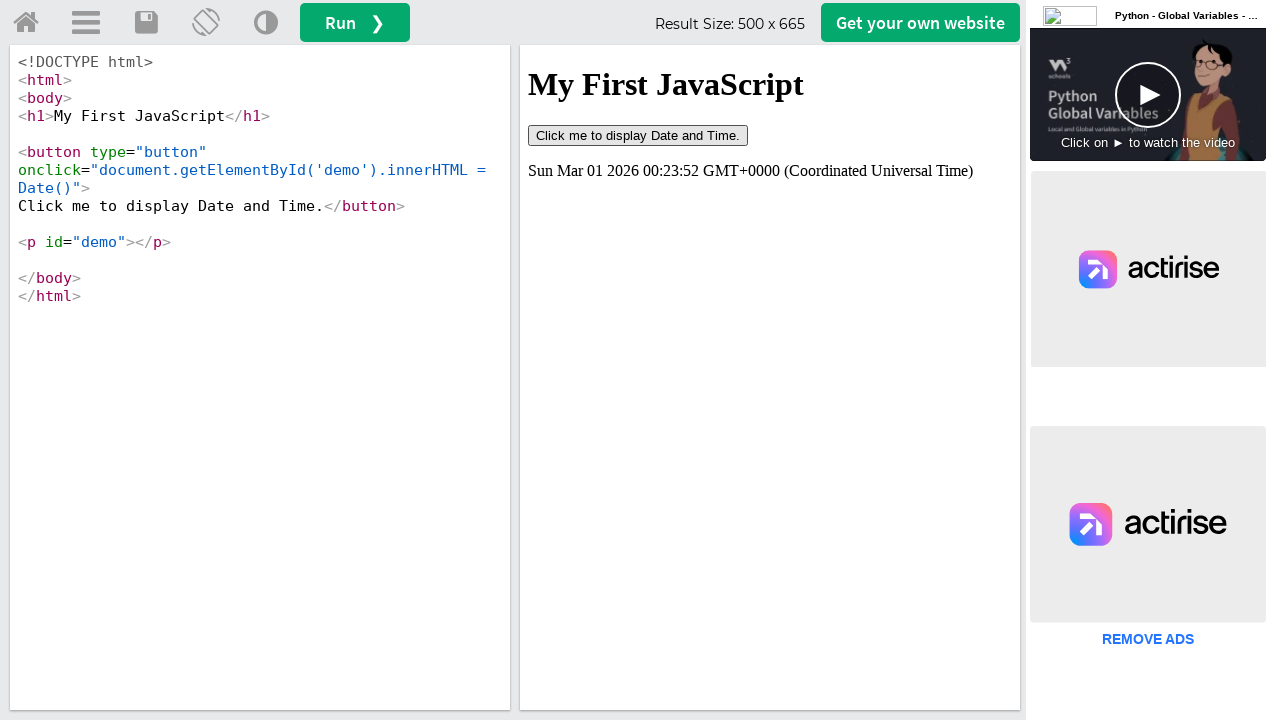